Navigates to the main page and clicks on the multiple windows link

Starting URL: http://the-internet.herokuapp.com/

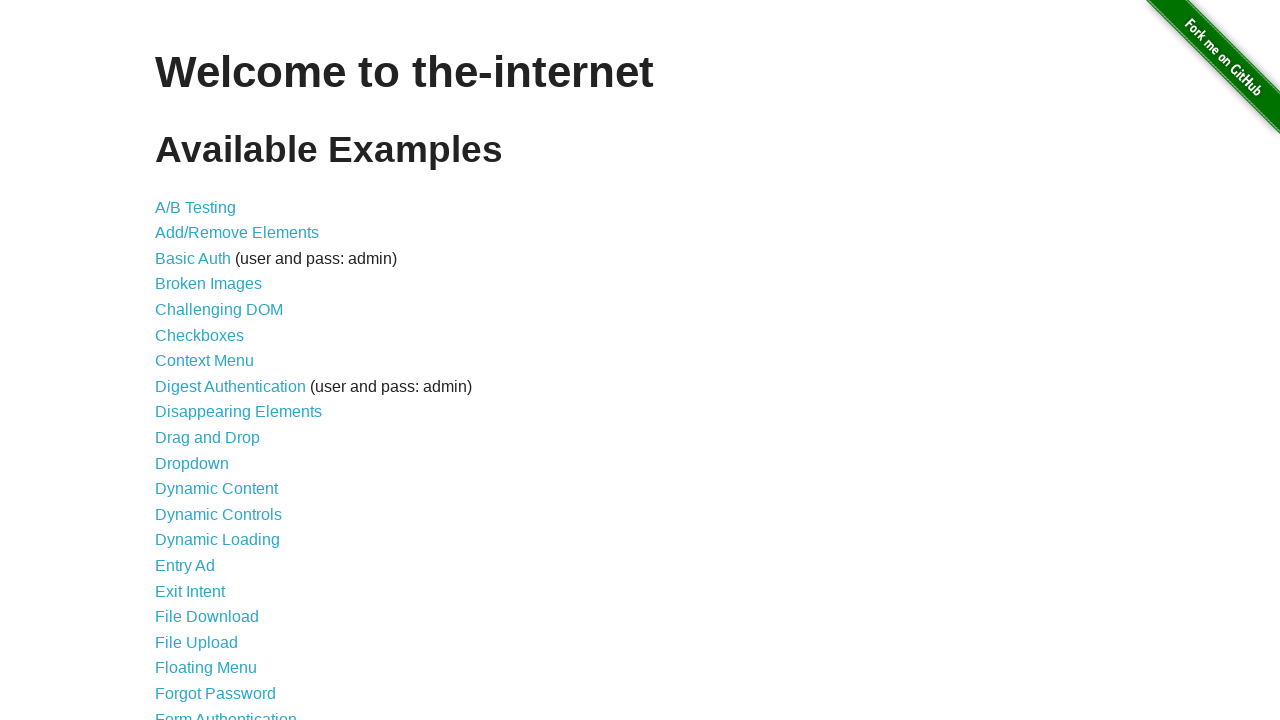

Clicked on the multiple windows link at (218, 369) on xpath=//a[@href='/windows']
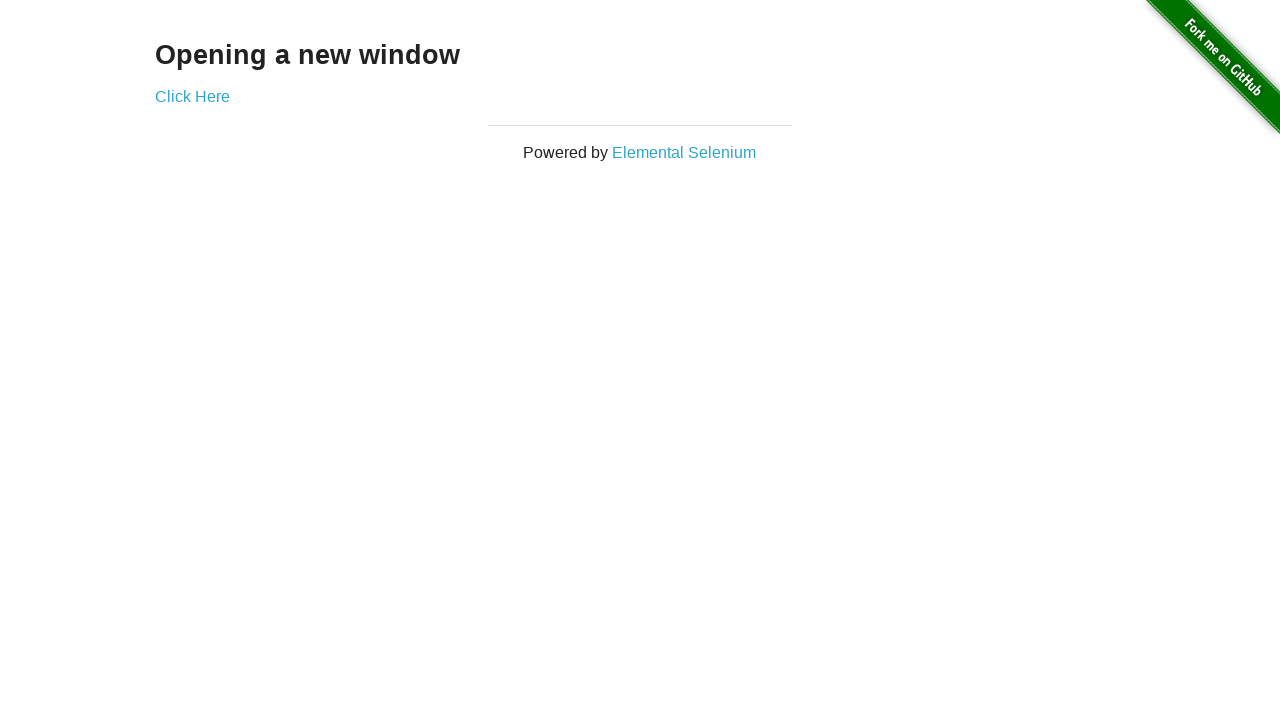

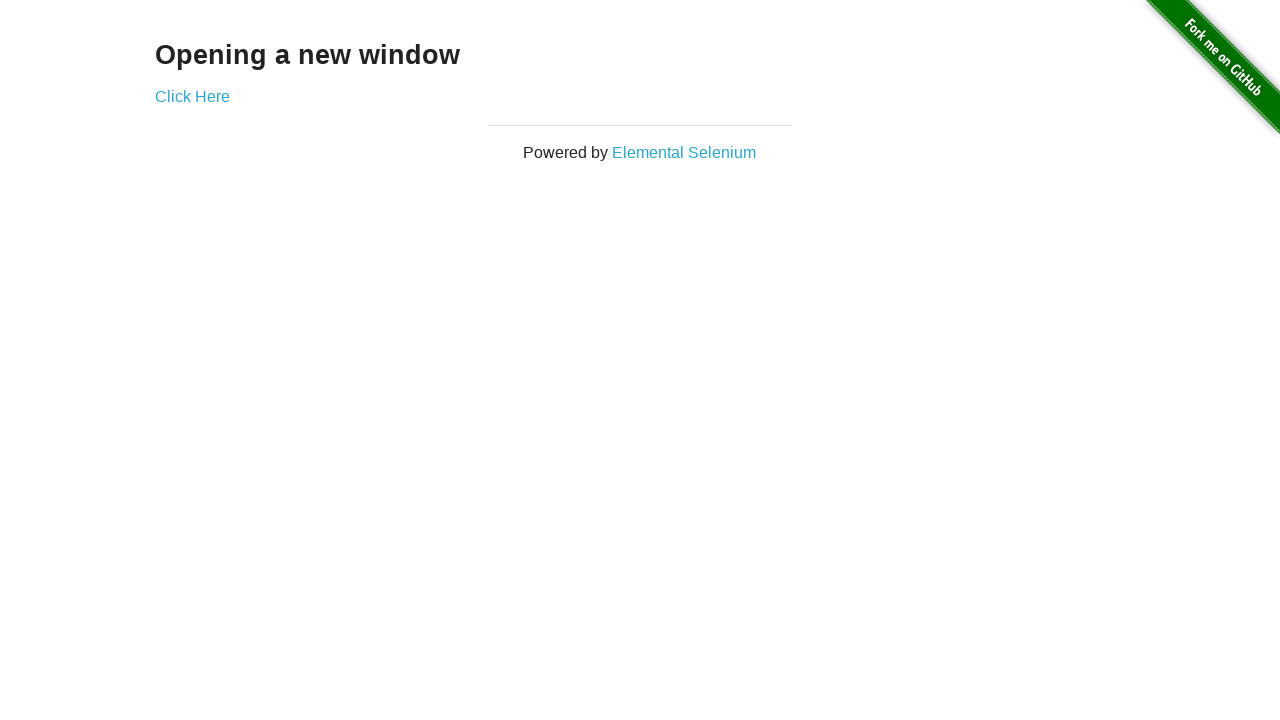